Tests React Semantic UI dropdown by selecting "Matt" and then "Justen Kitsune" options and verifying each selection is displayed.

Starting URL: https://react.semantic-ui.com/maximize/dropdown-example-selection/

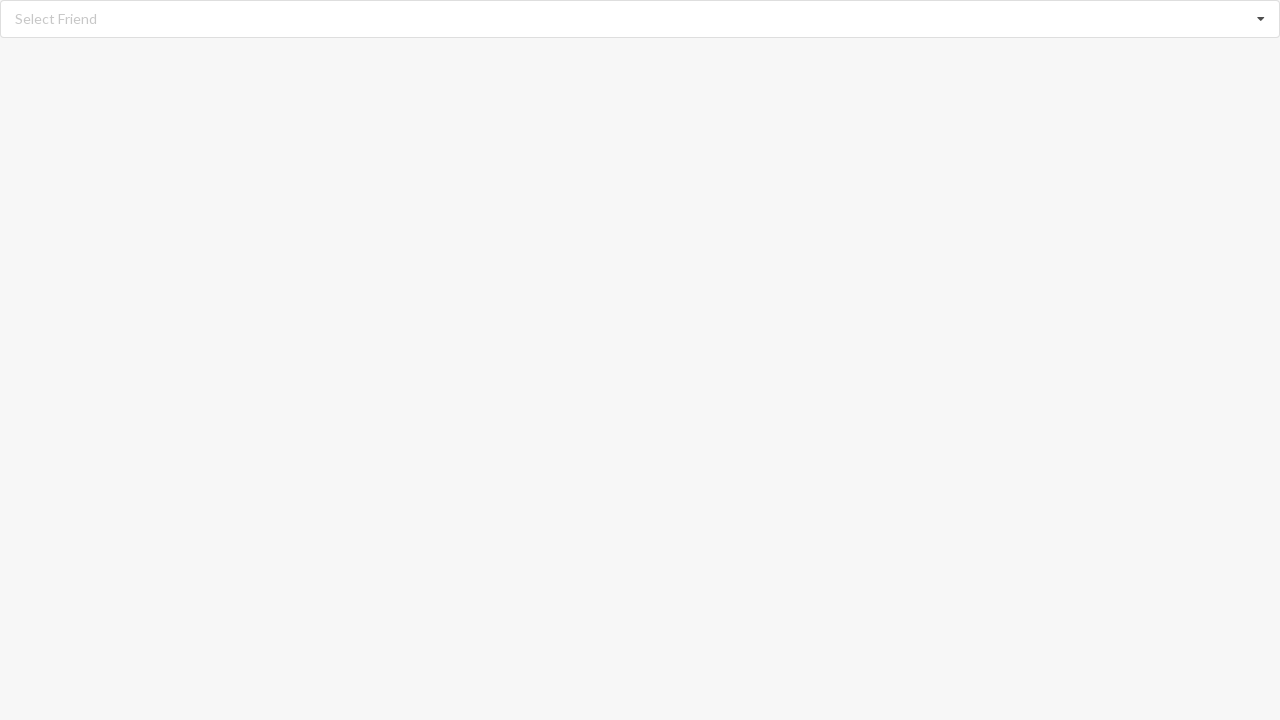

Clicked dropdown to open options at (1261, 19) on xpath=//div[@role='listbox']//i
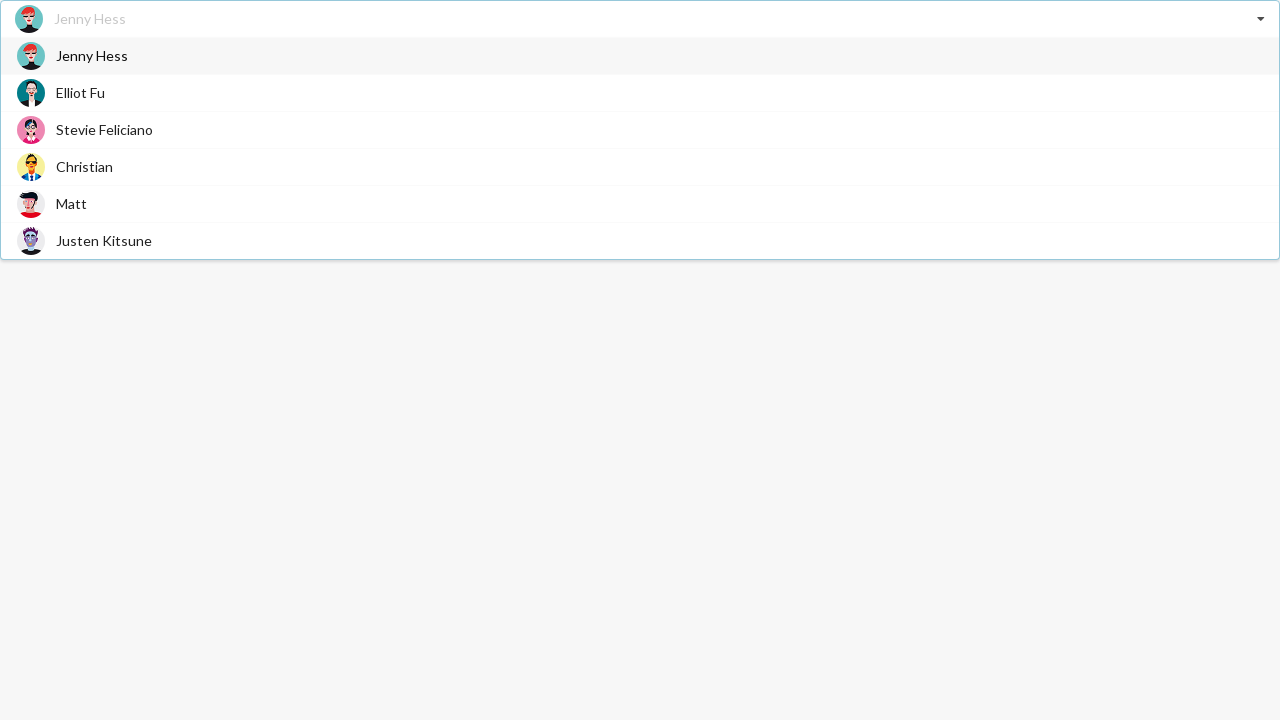

Dropdown options loaded and visible
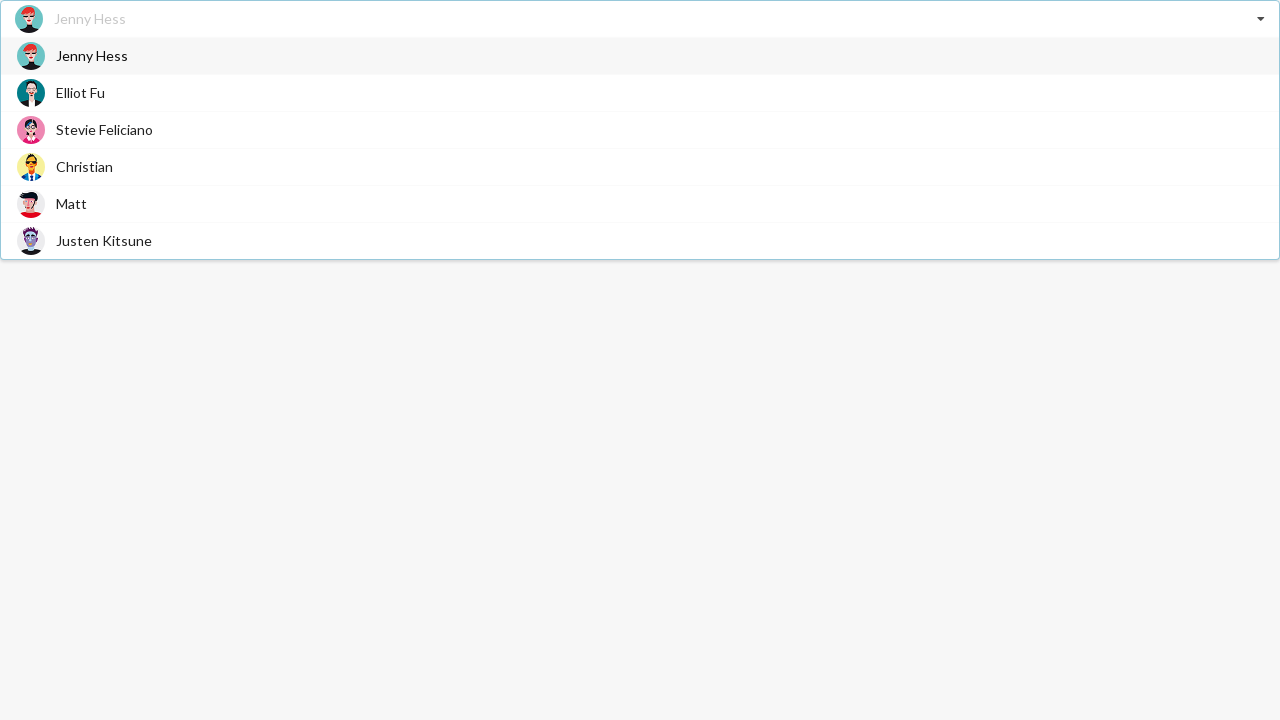

Selected 'Matt' option from dropdown at (72, 204) on xpath=//div[@role='listbox']//span[@class='text' and text()='Matt']
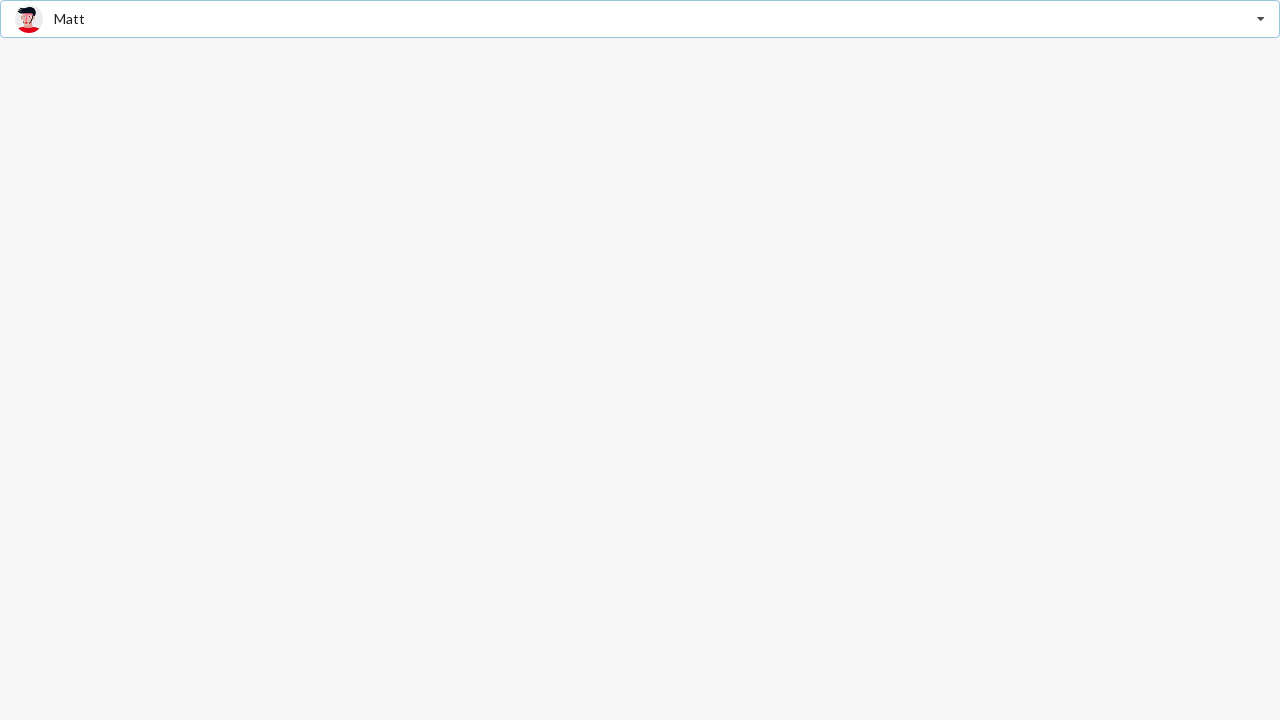

Verified 'Matt' is displayed as selected option
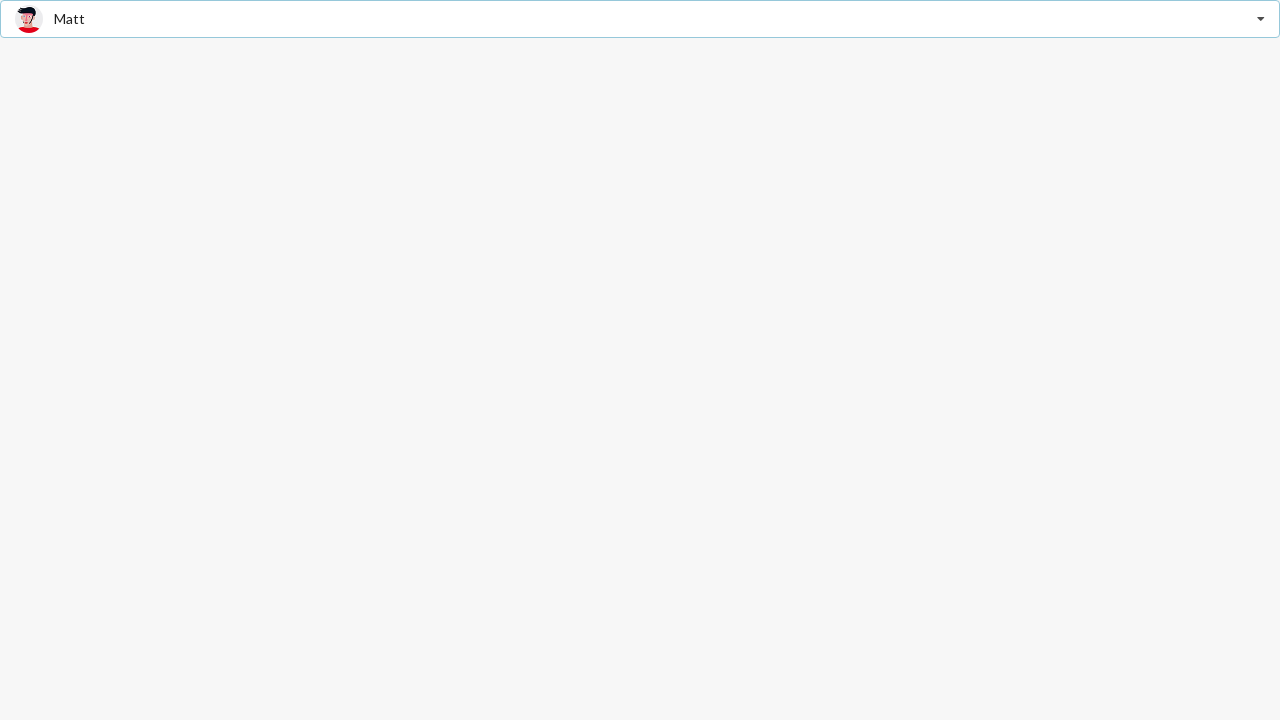

Clicked dropdown to open options again at (1261, 19) on xpath=//div[@role='listbox']//i
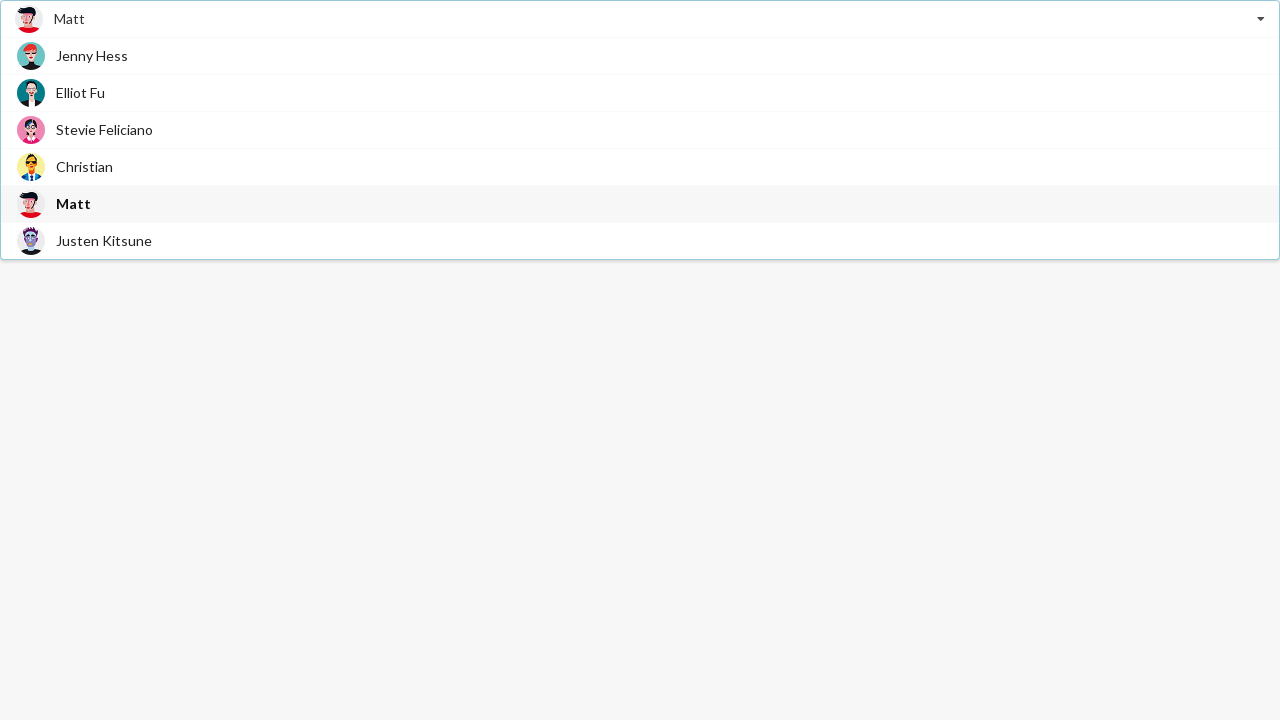

Dropdown options loaded for second selection
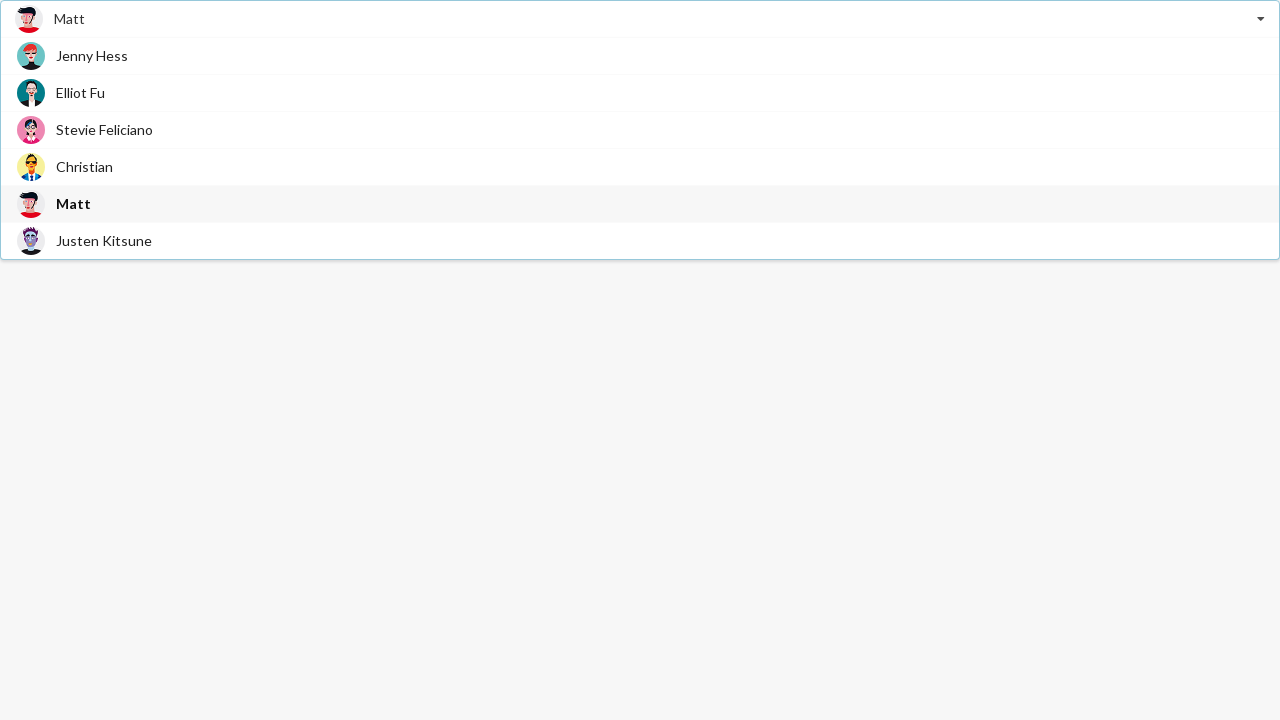

Selected 'Justen Kitsune' option from dropdown at (104, 240) on xpath=//div[@role='listbox']//span[@class='text' and text()='Justen Kitsune']
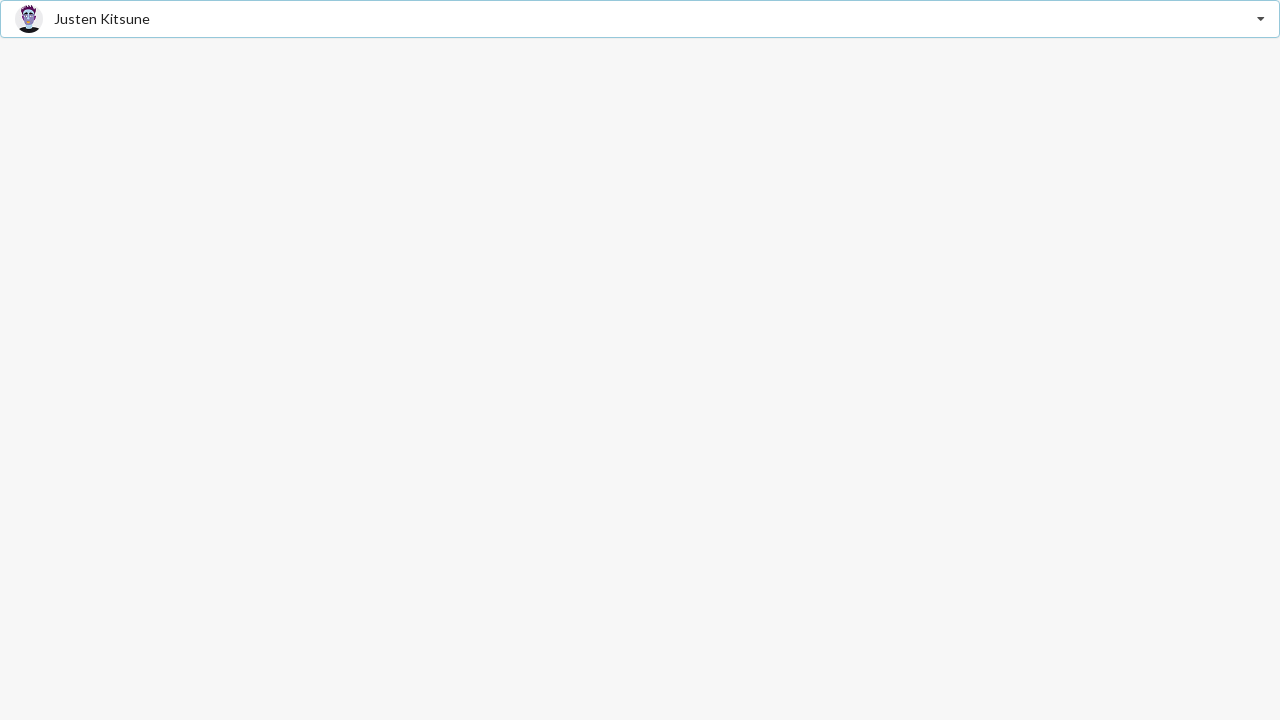

Verified 'Justen Kitsune' is displayed as selected option
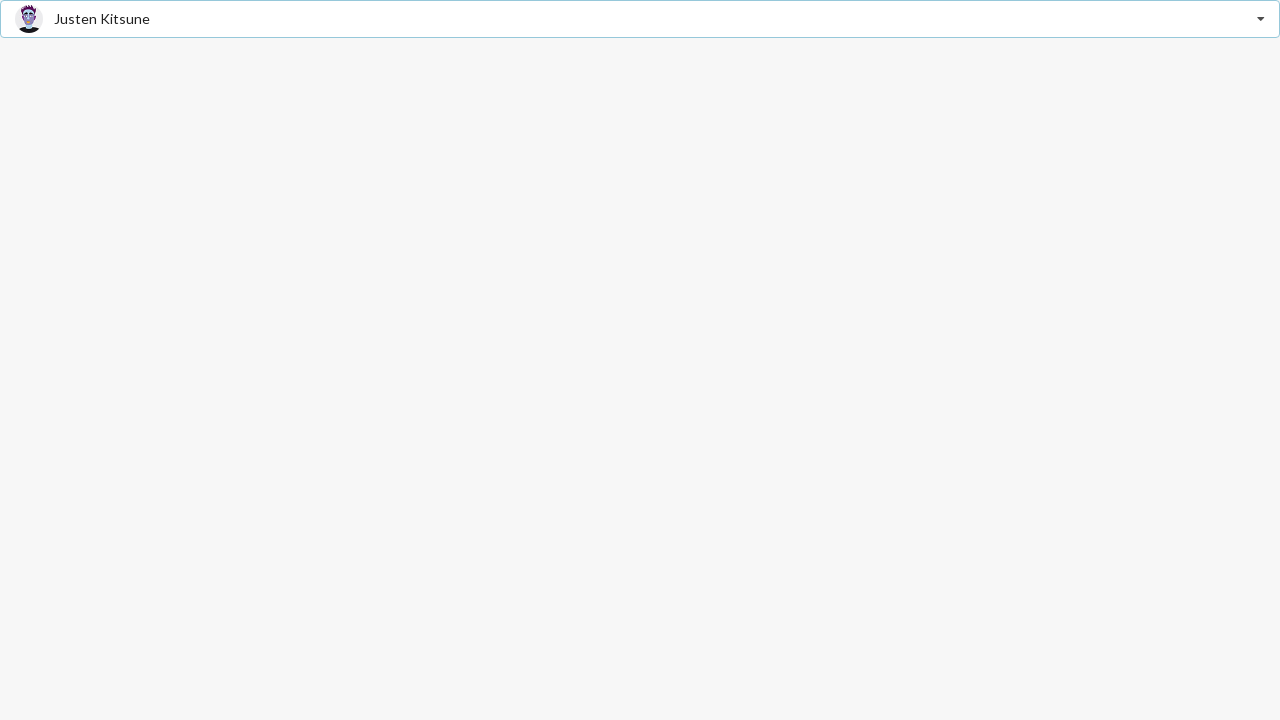

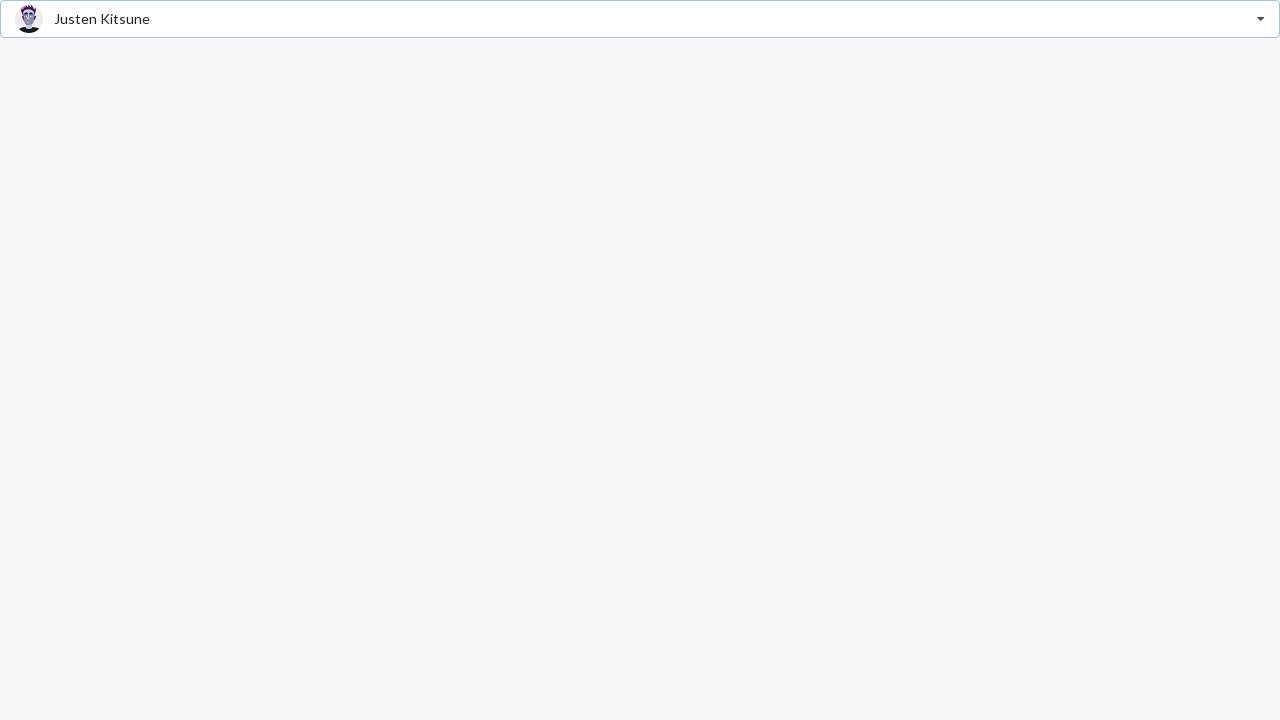